Tests that the todo counter displays the correct number of items as todos are added

Starting URL: https://demo.playwright.dev/todomvc

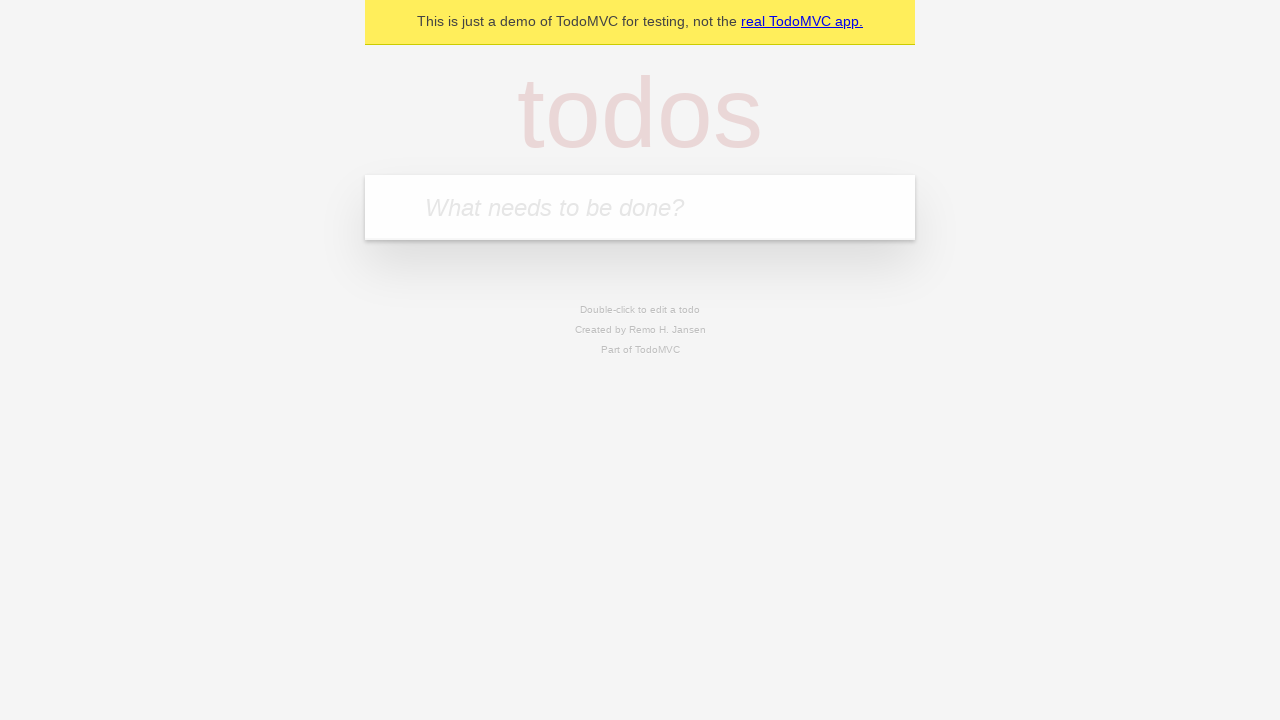

Located the todo input field
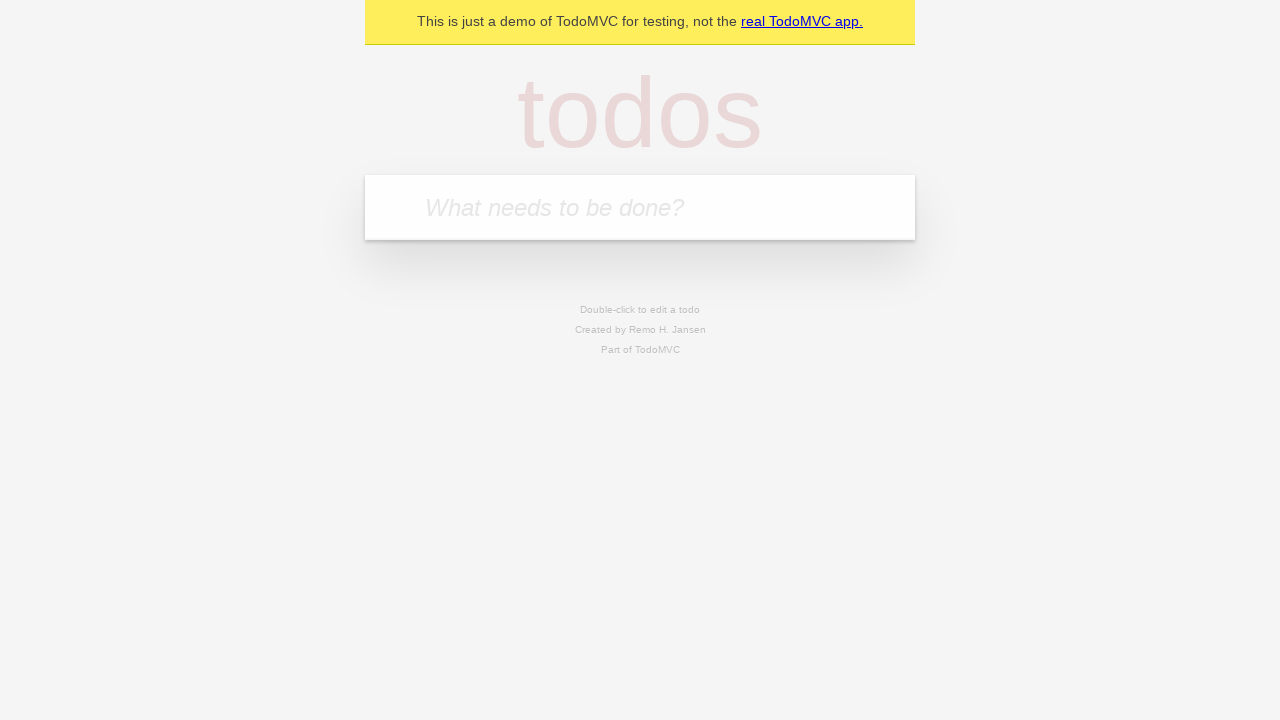

Filled first todo with 'buy some cheese' on internal:attr=[placeholder="What needs to be done?"i]
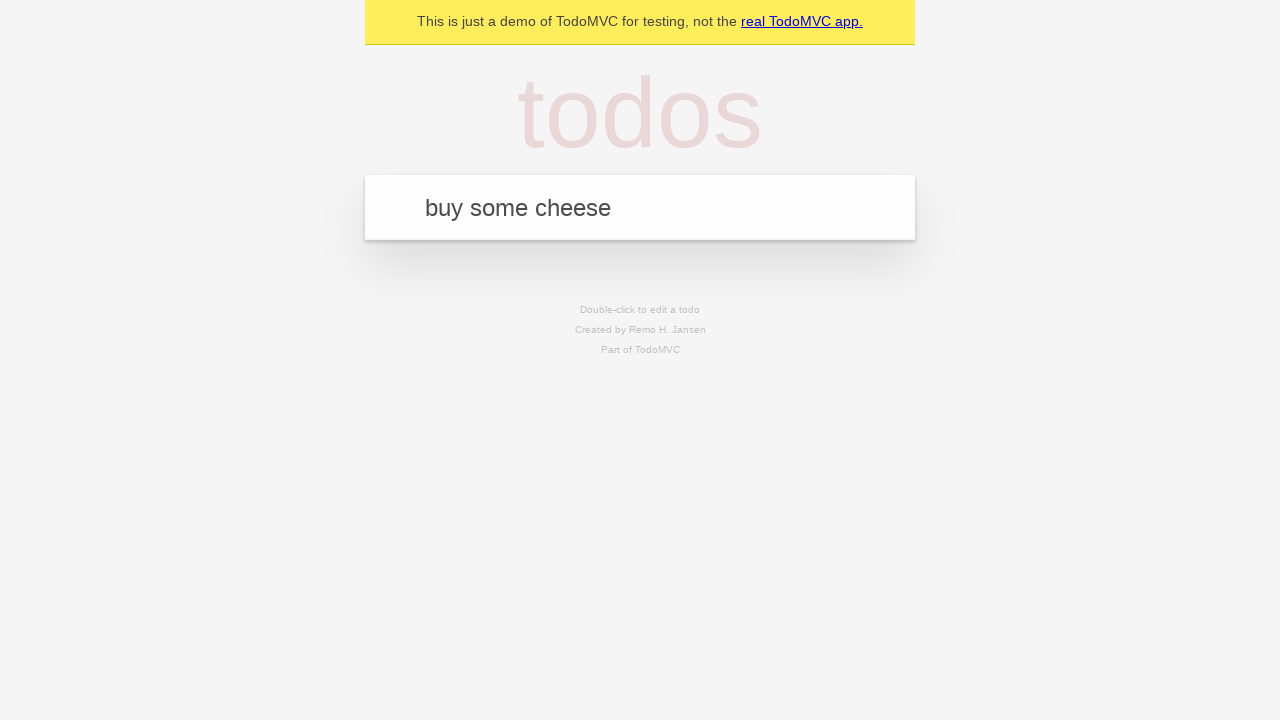

Pressed Enter to create first todo on internal:attr=[placeholder="What needs to be done?"i]
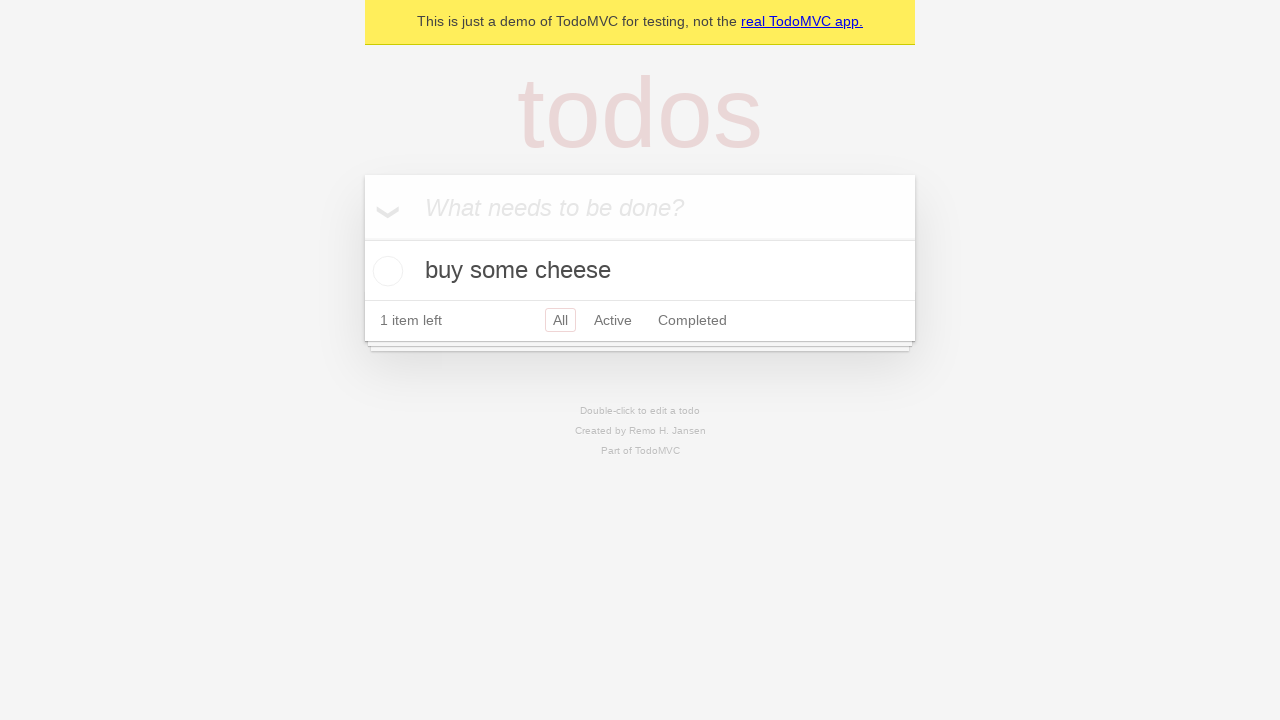

Todo counter element appeared after adding first item
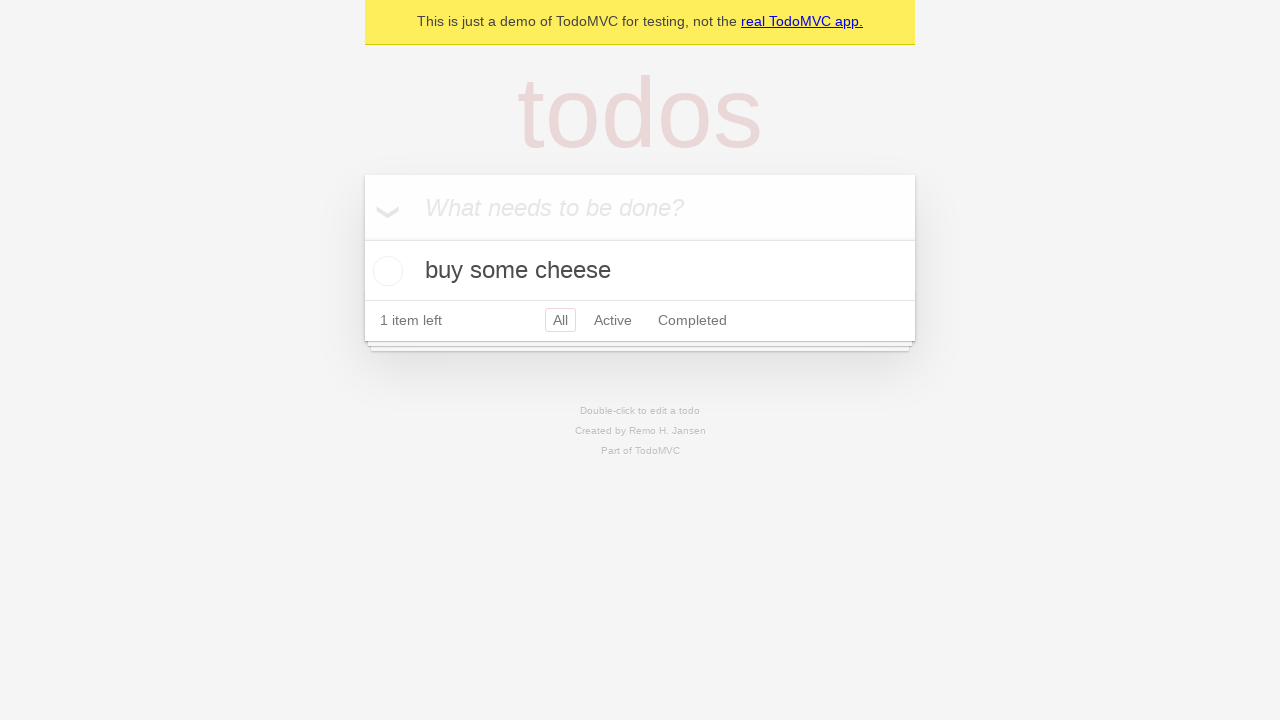

Filled second todo with 'feed the cat' on internal:attr=[placeholder="What needs to be done?"i]
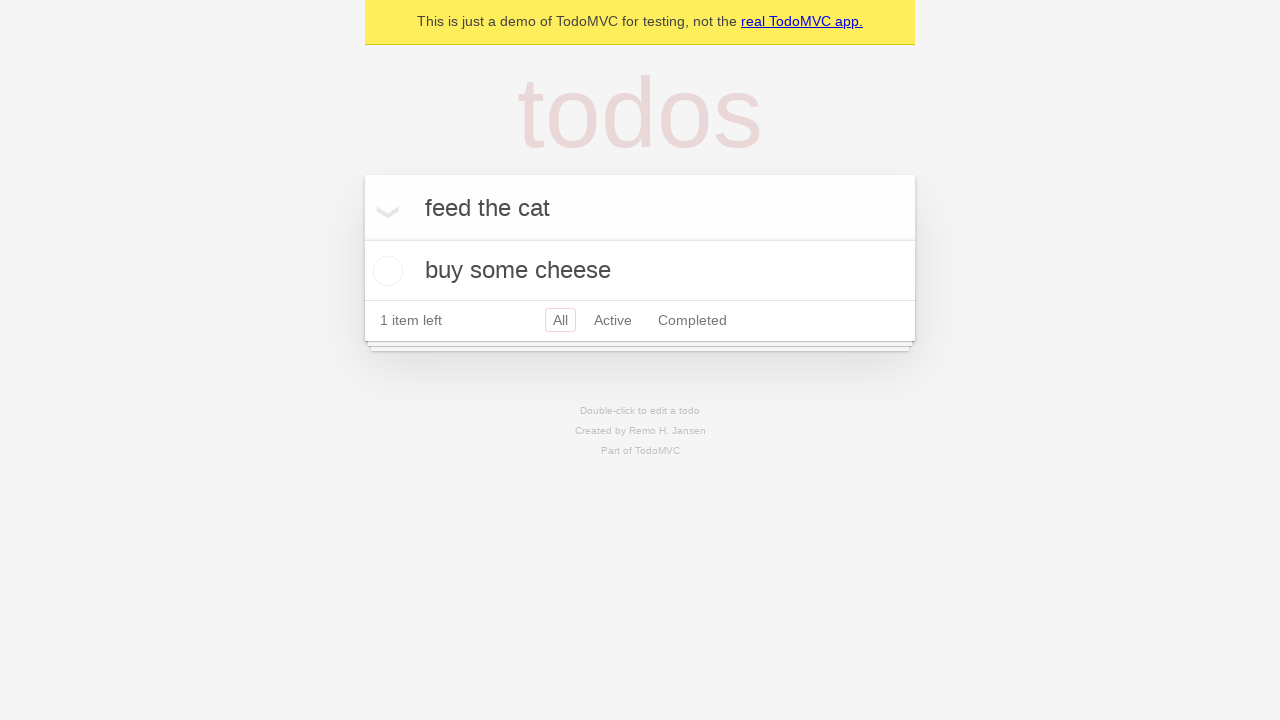

Pressed Enter to create second todo on internal:attr=[placeholder="What needs to be done?"i]
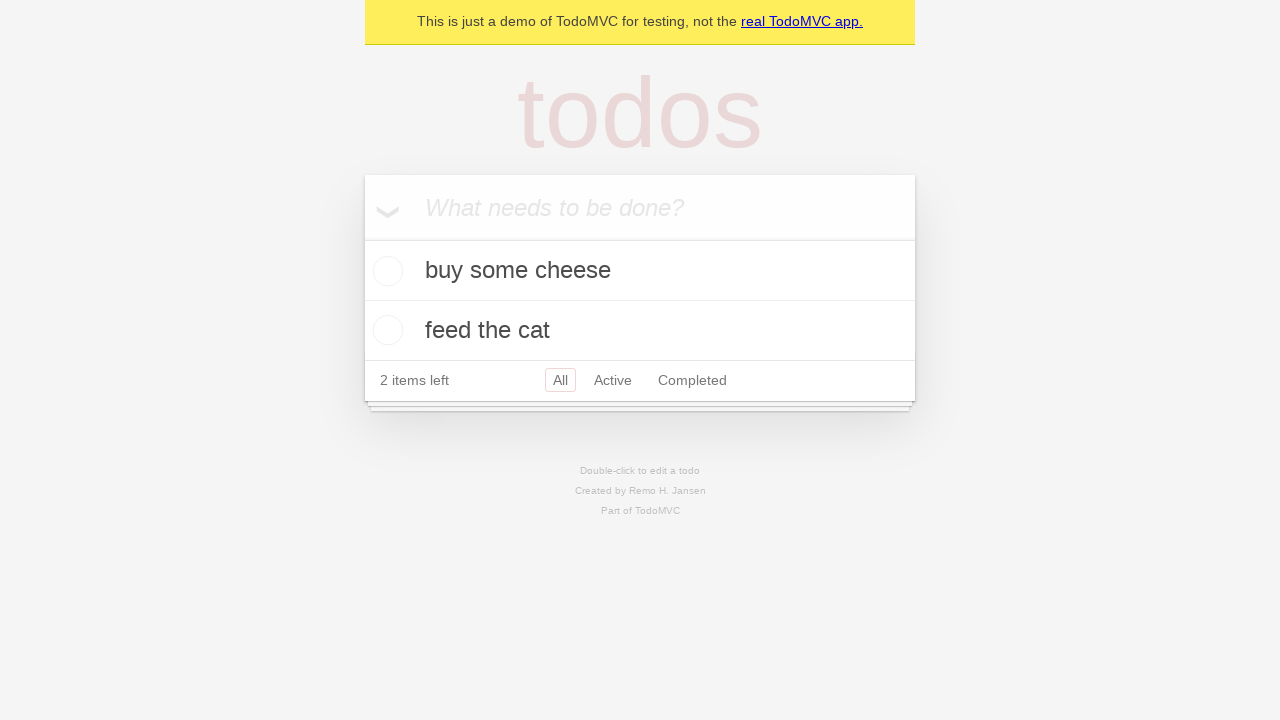

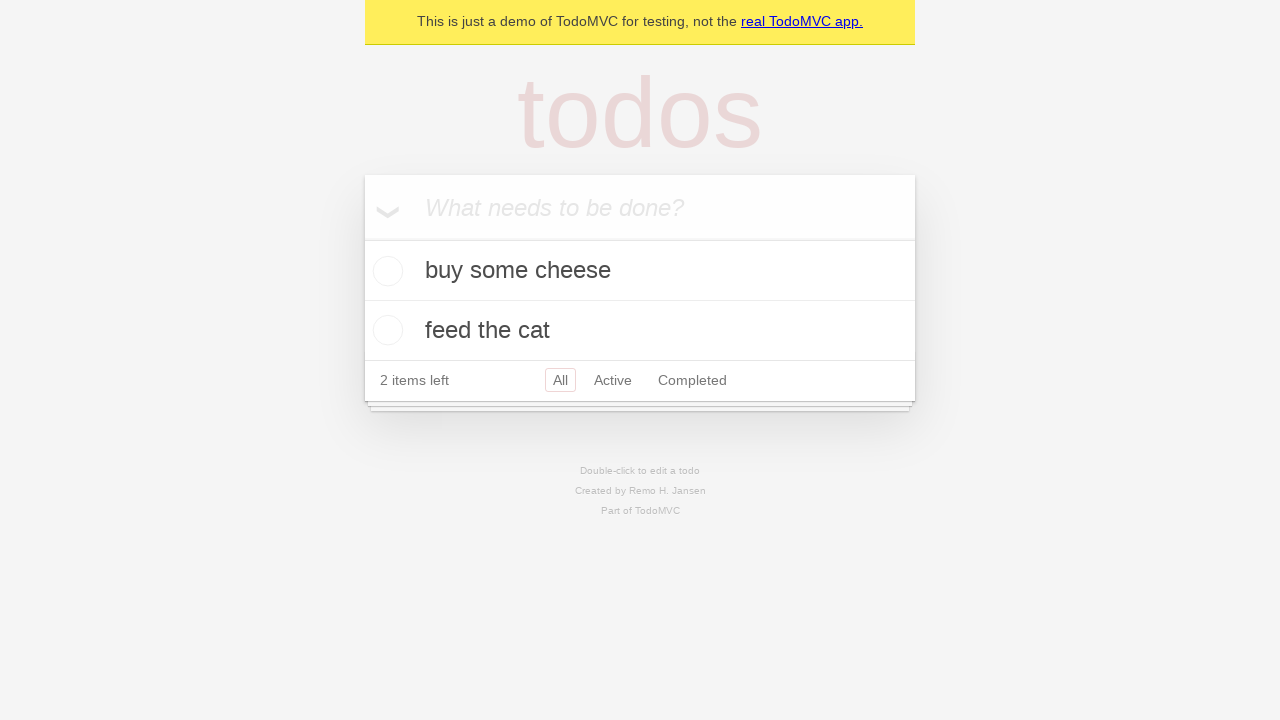